Tests form input functionality on LetCode's edit page by performing keyboard actions including shift-typing, tab navigation, and filling text fields

Starting URL: https://letcode.in/edit

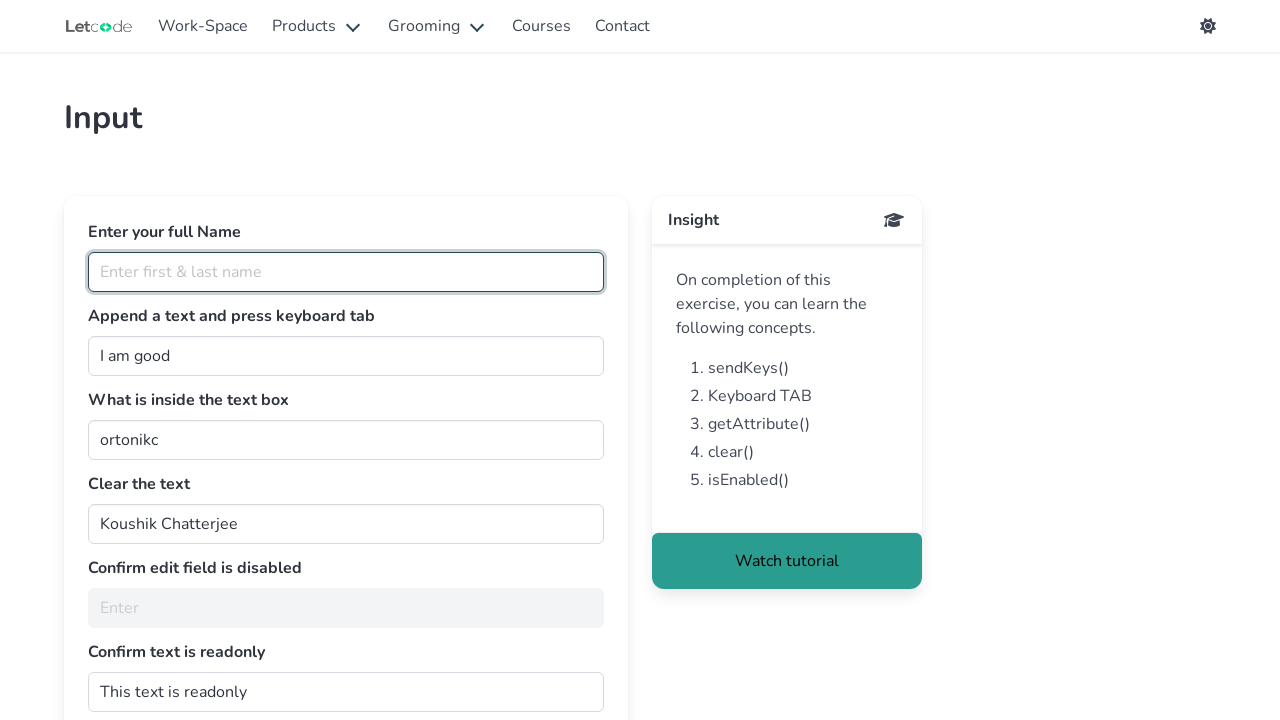

Clicked on the join field at (346, 356) on #join
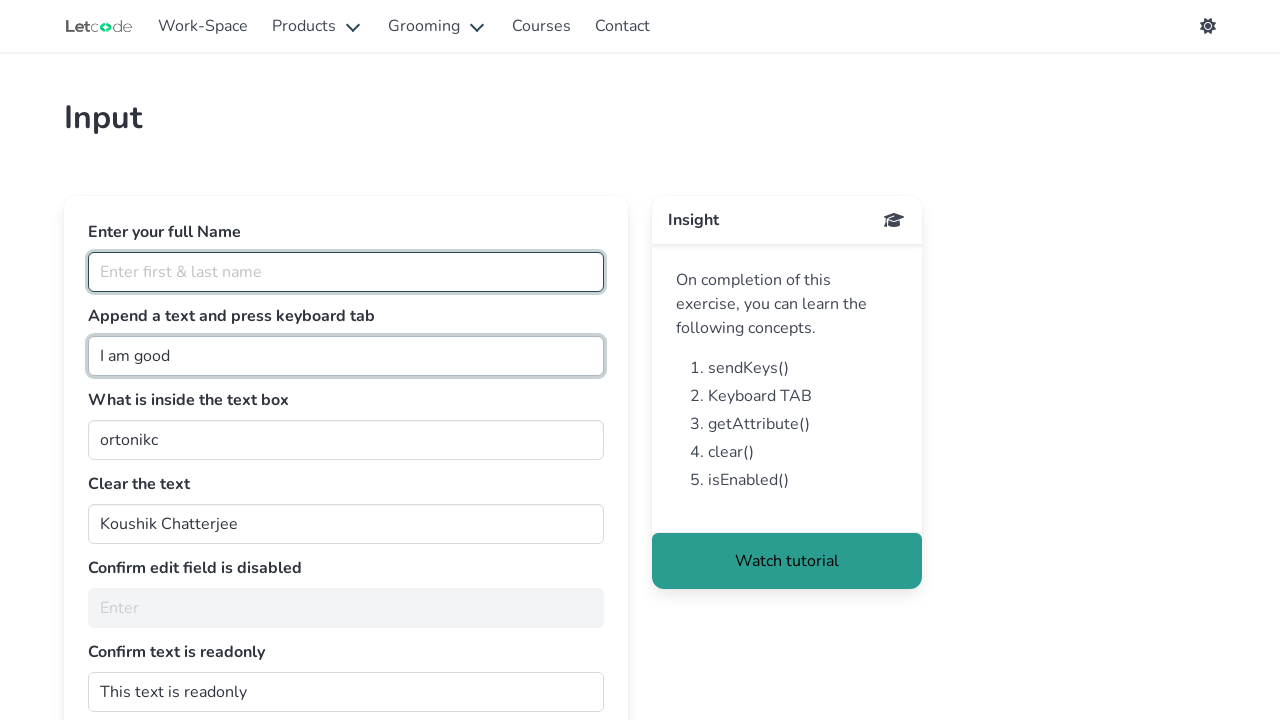

Pressed Shift key down
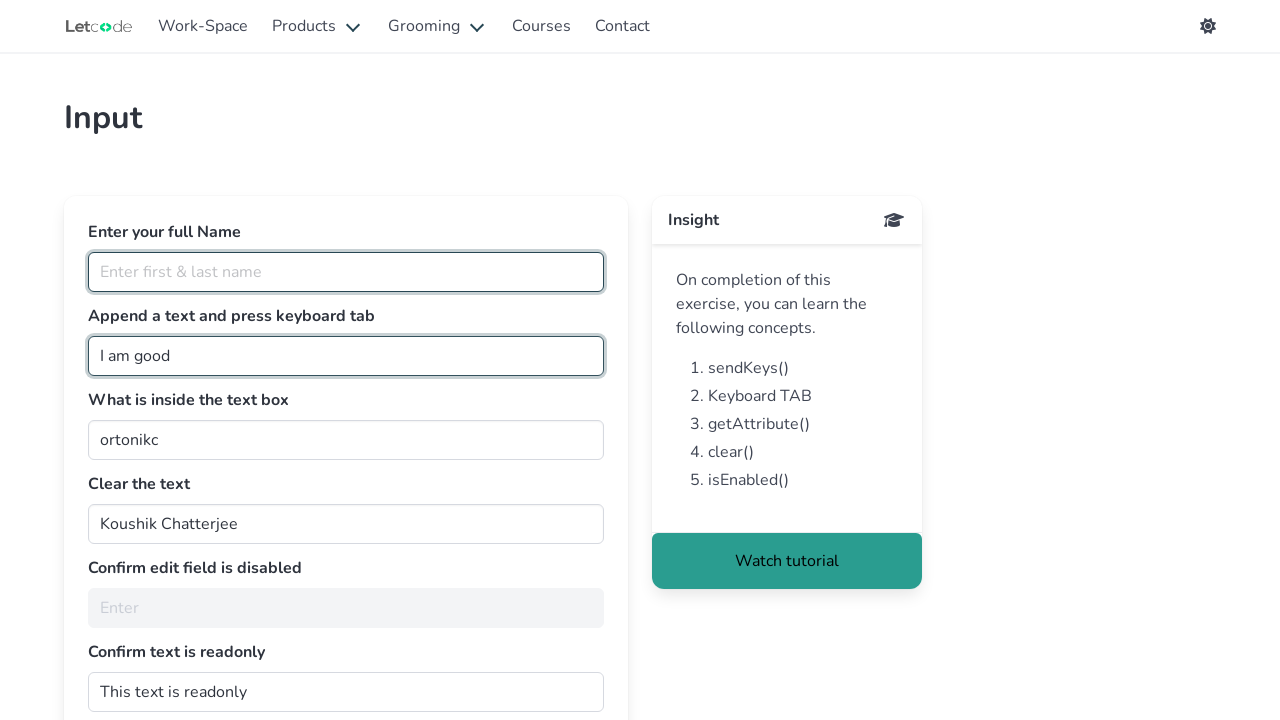

Typed 'SSSSSS' with Shift held down
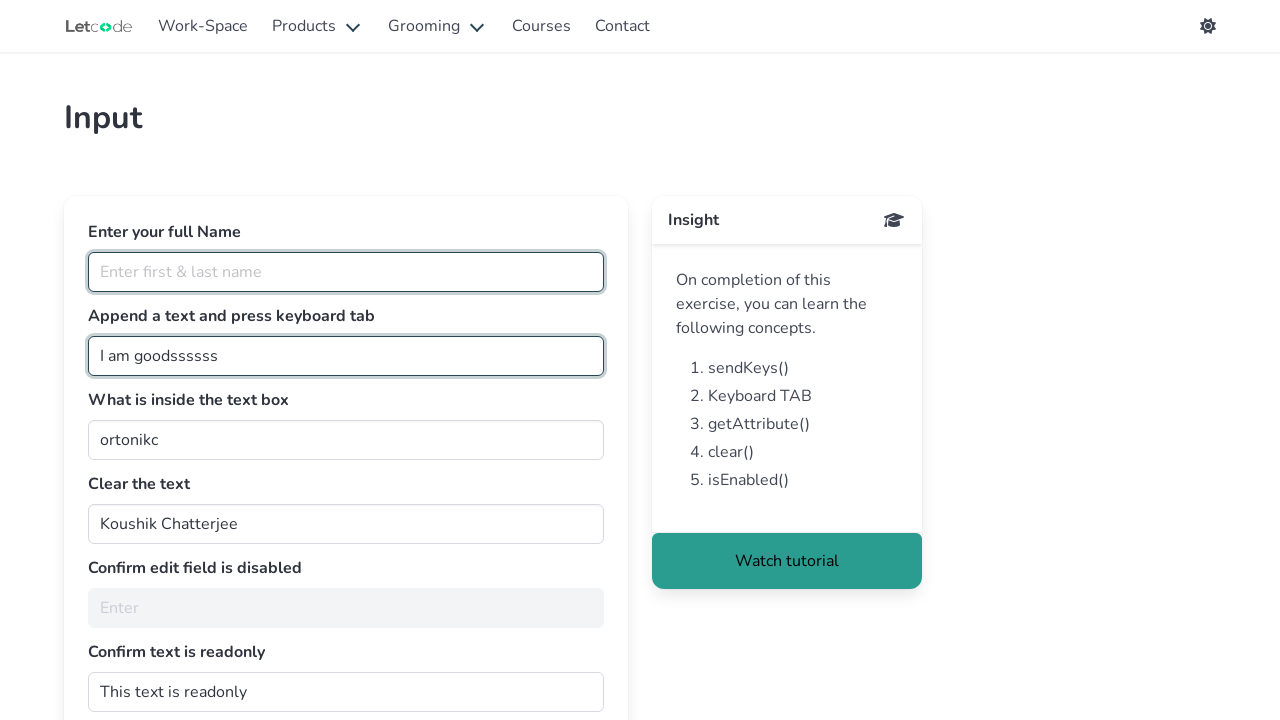

Released Shift key
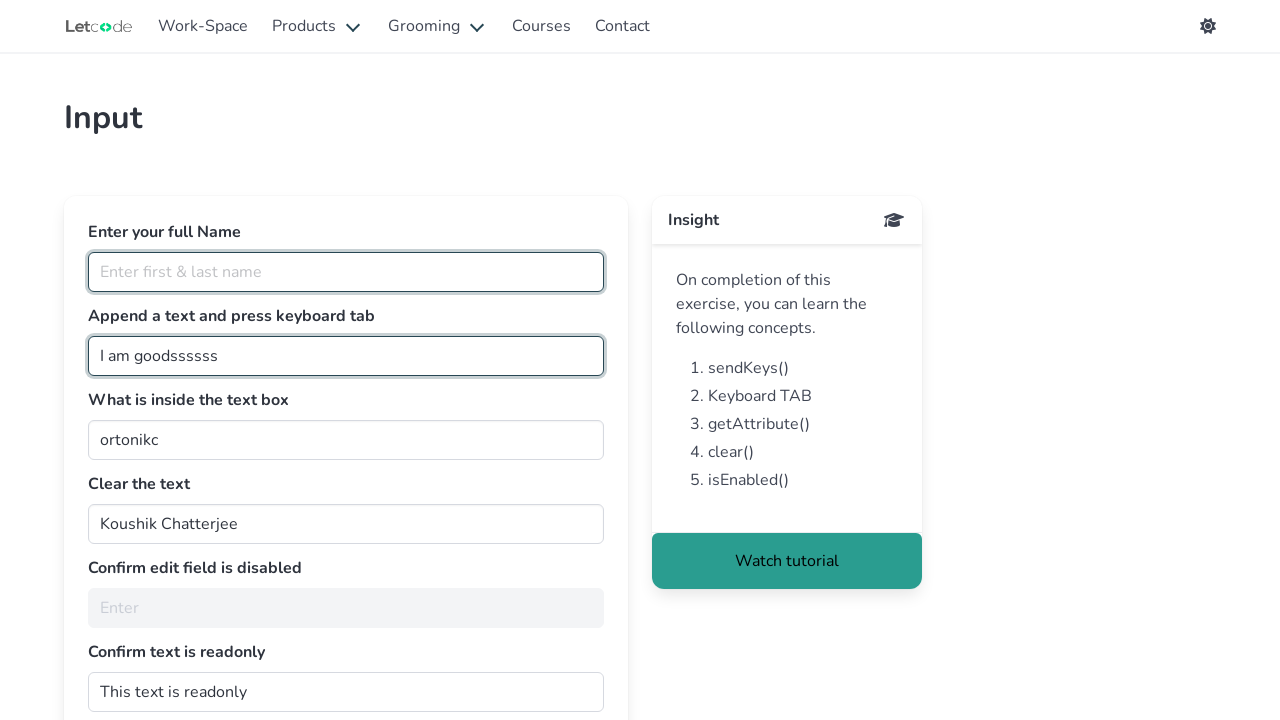

Pressed Tab to navigate to next field
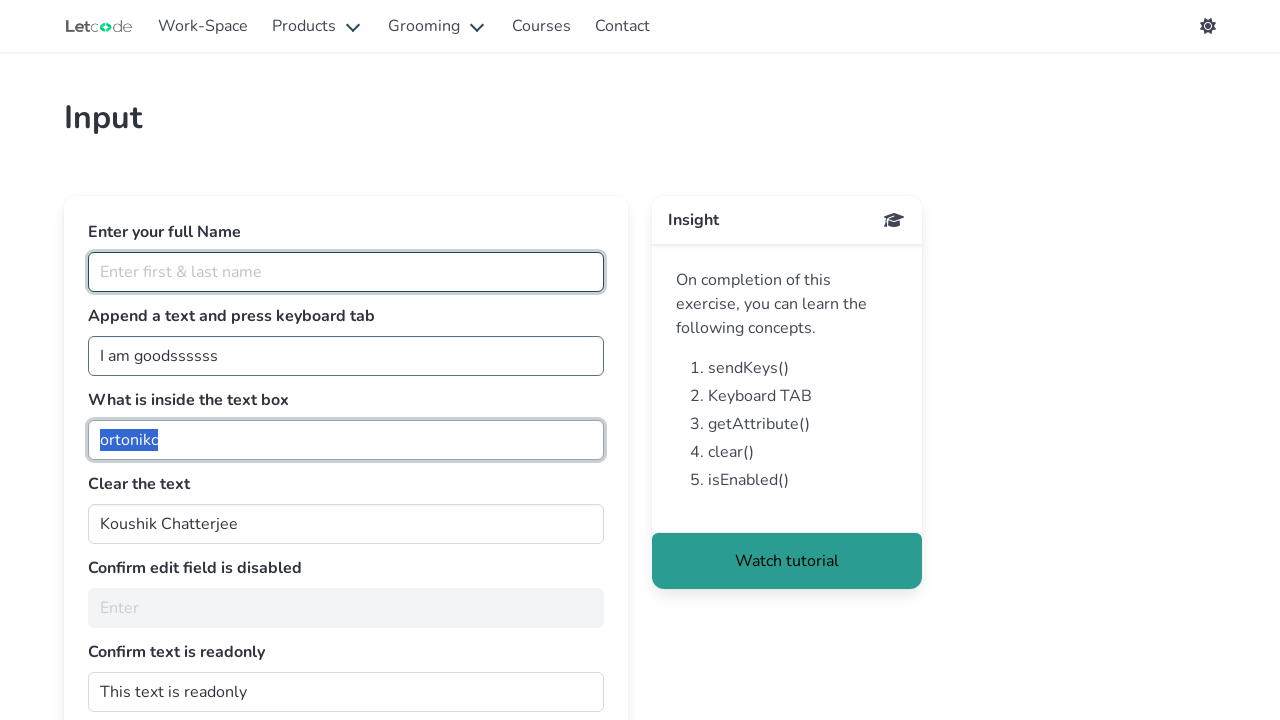

Added 'ac' to the join field on #join
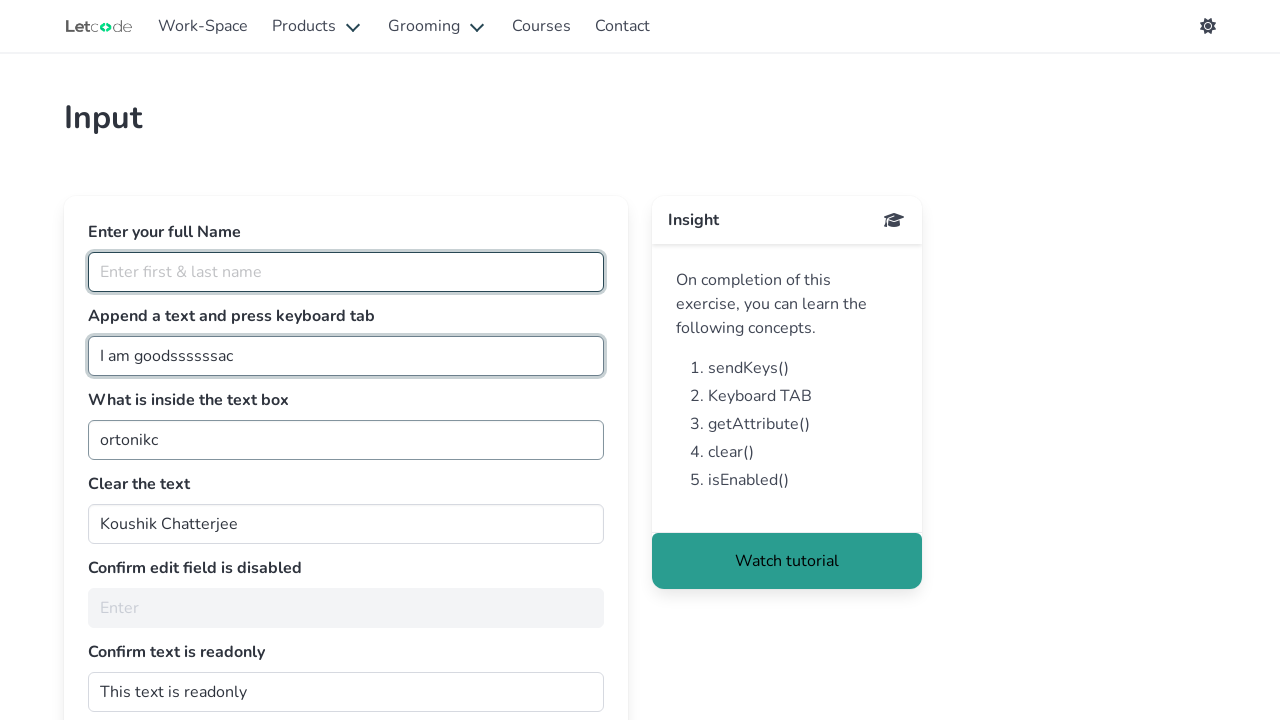

Pressed Tab to navigate to next field
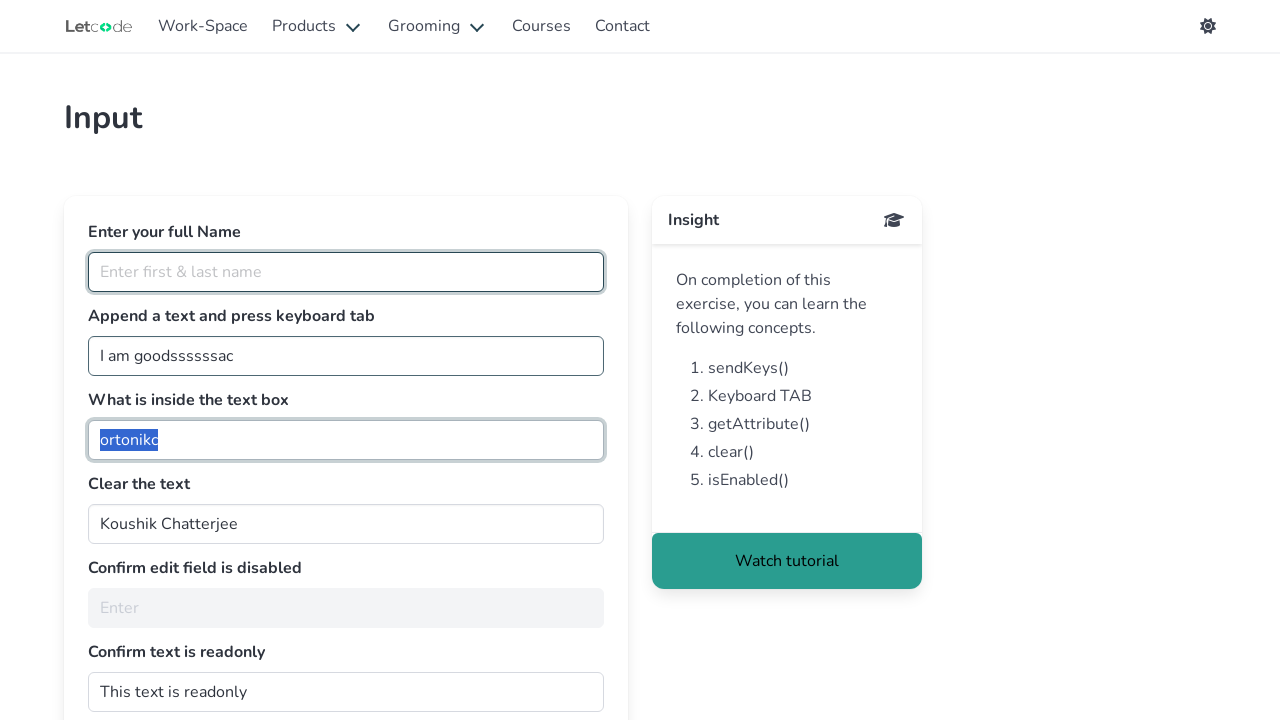

Typed 'v' in the current field
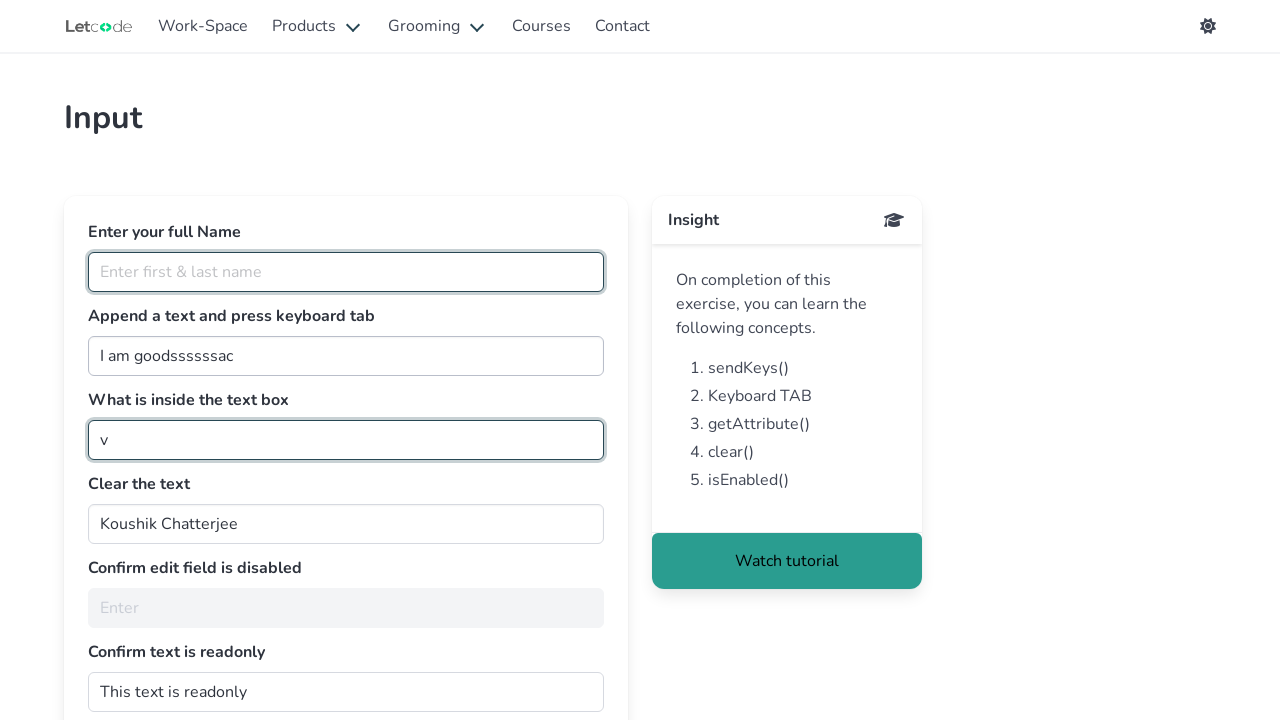

Clicked on the fullName field at (346, 272) on #fullName
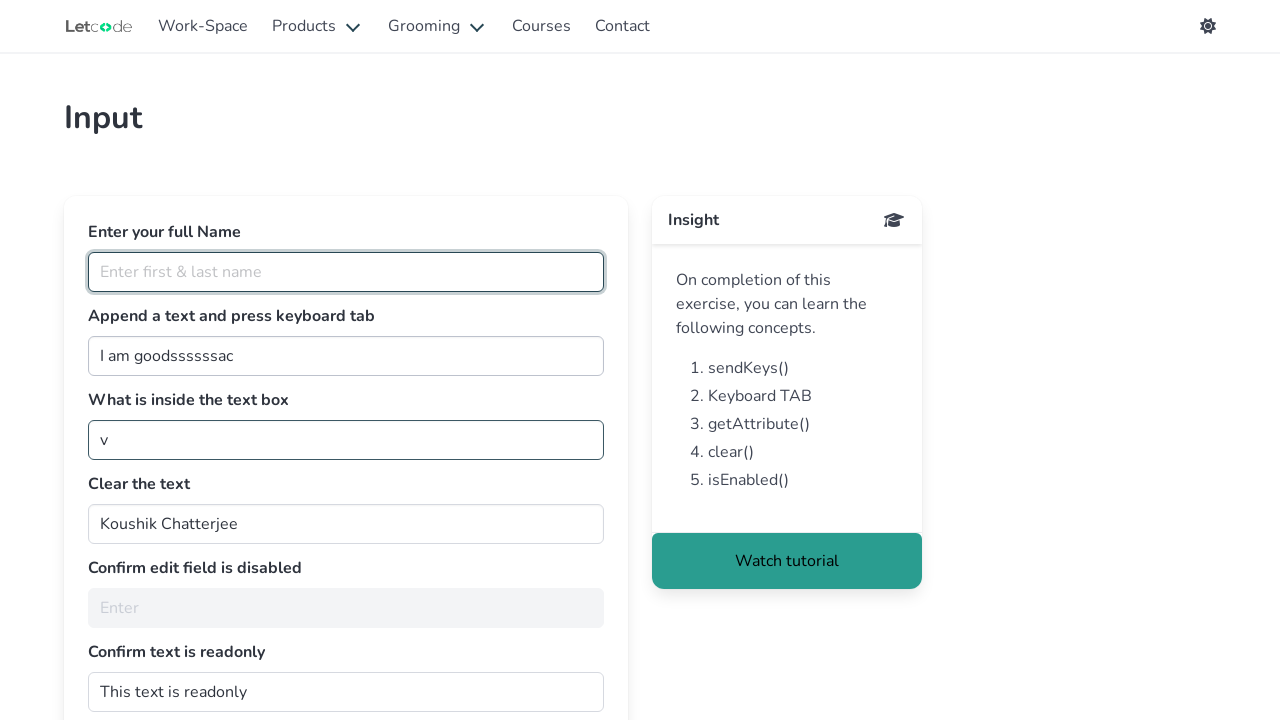

Filled fullName field with 'dscdssc' on #fullName
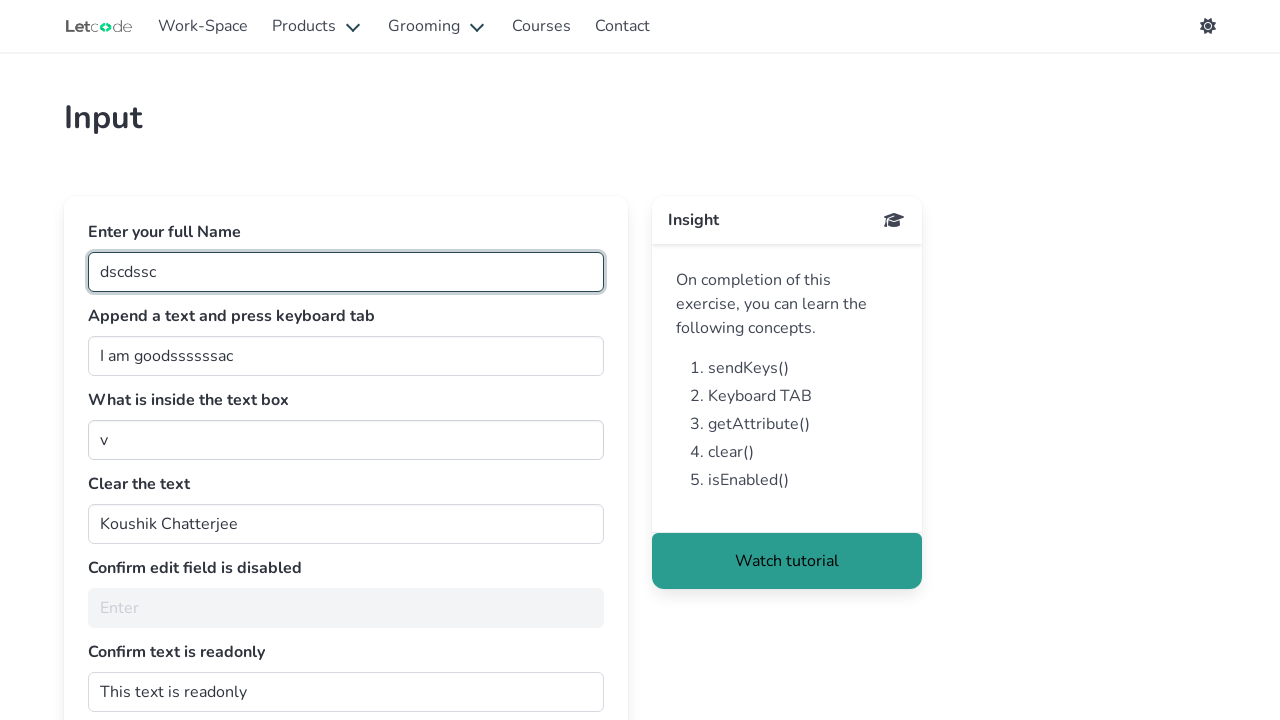

Updated fullName field with 'dscdsschgcytchgtcyt' on #fullName
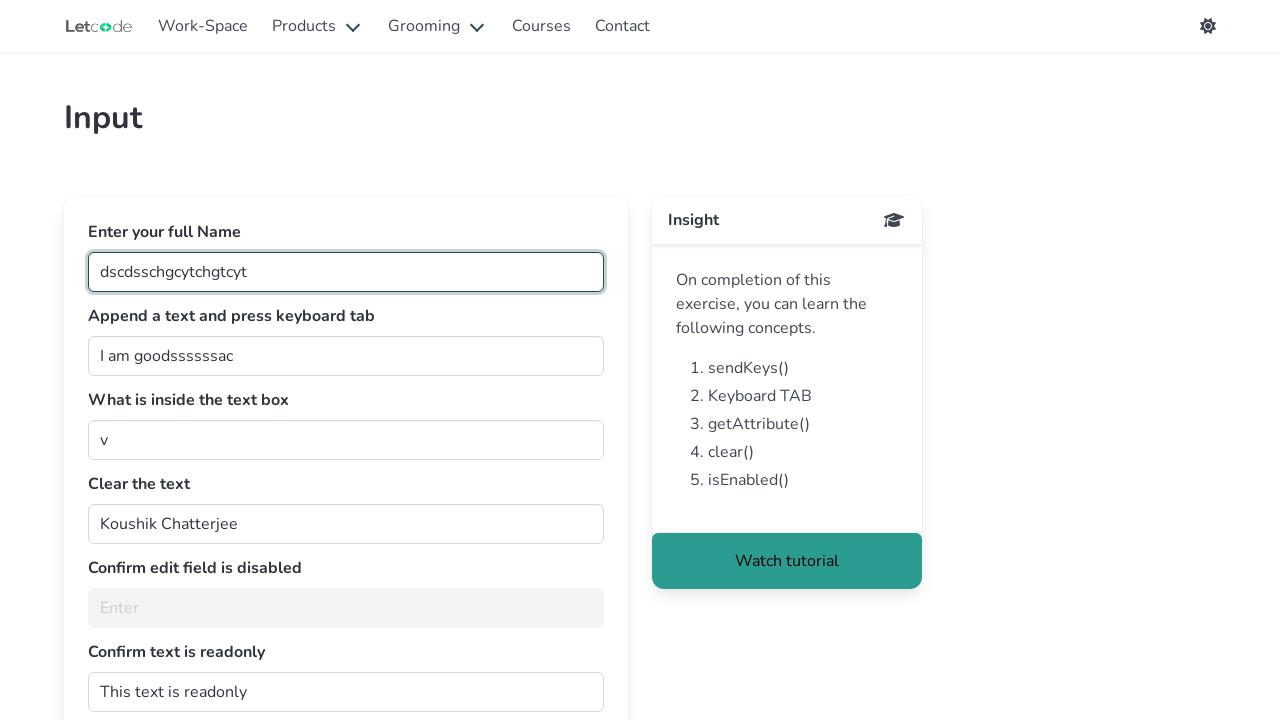

Pressed Tab to navigate to next field
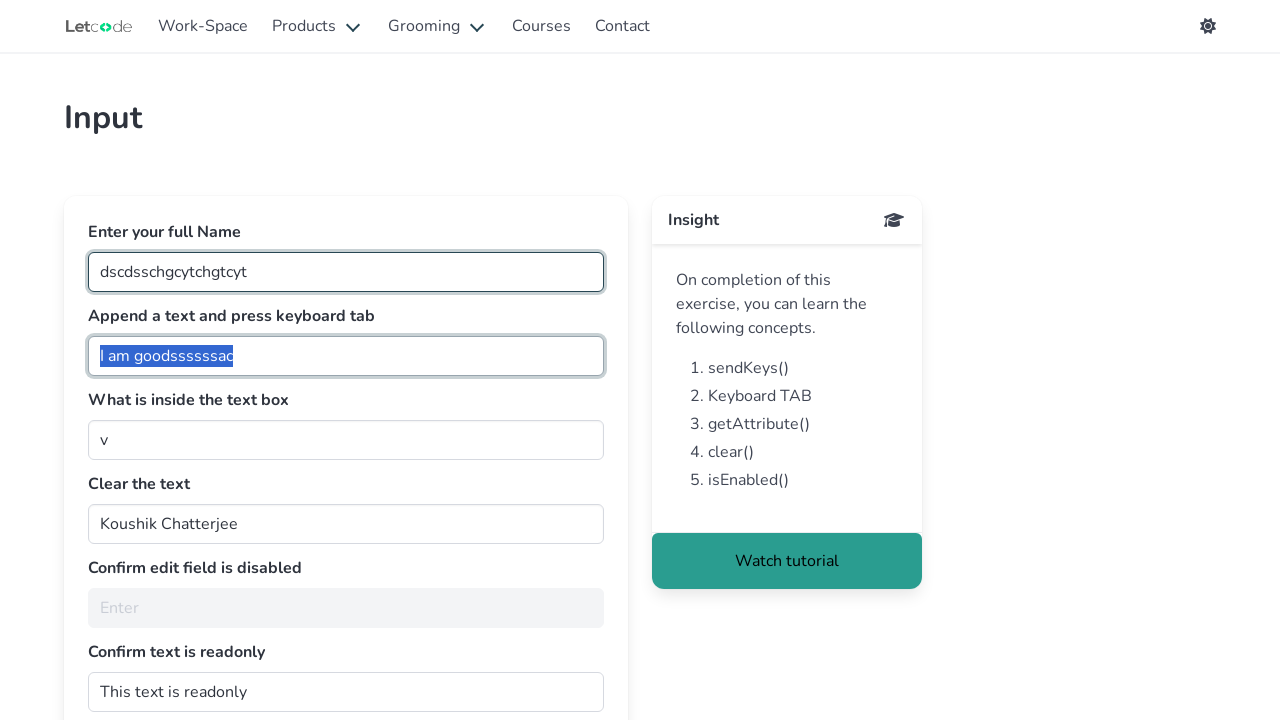

Pressed Tab to navigate to next field
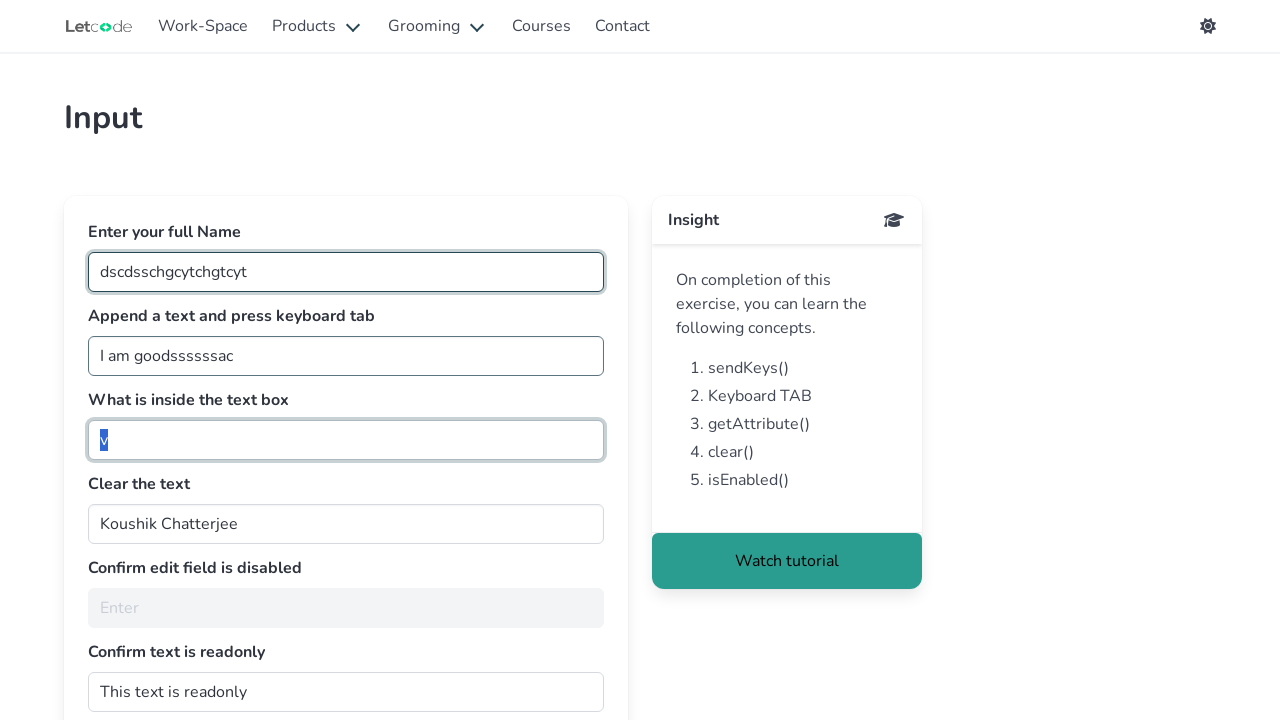

Pressed Tab to navigate to next field
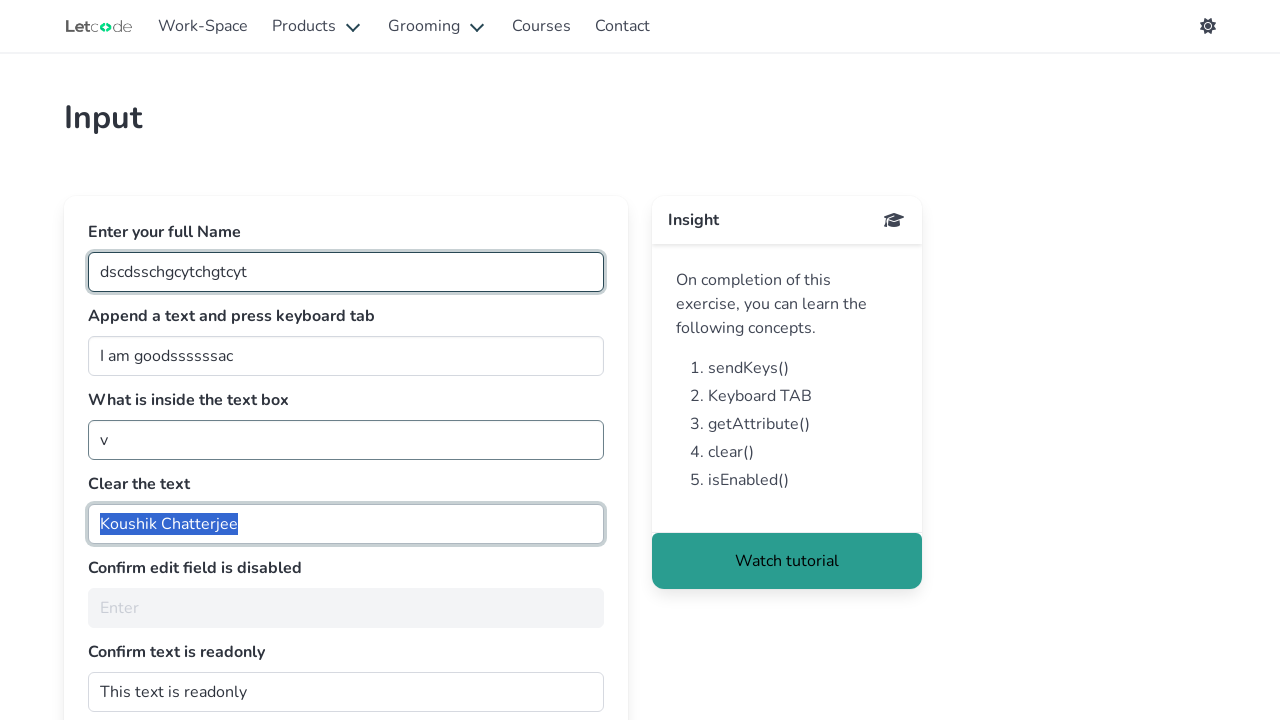

Pressed Tab to navigate to next field
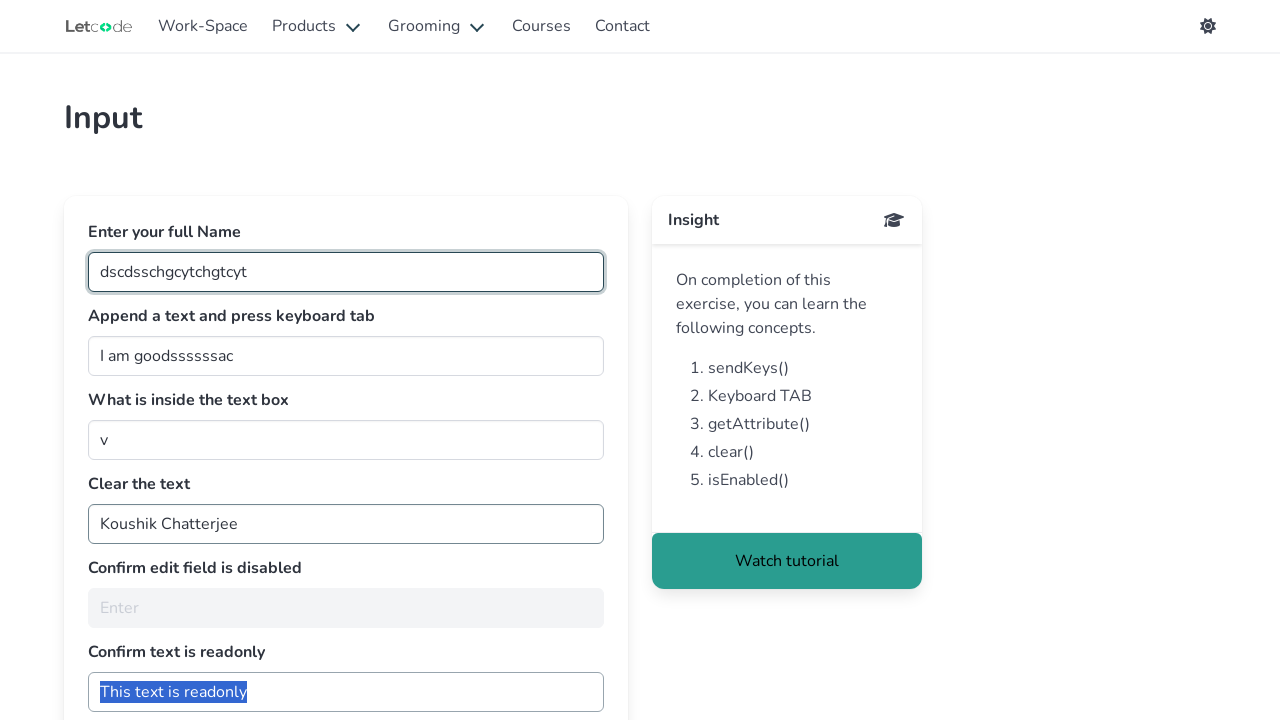

Pressed Tab to navigate to next field
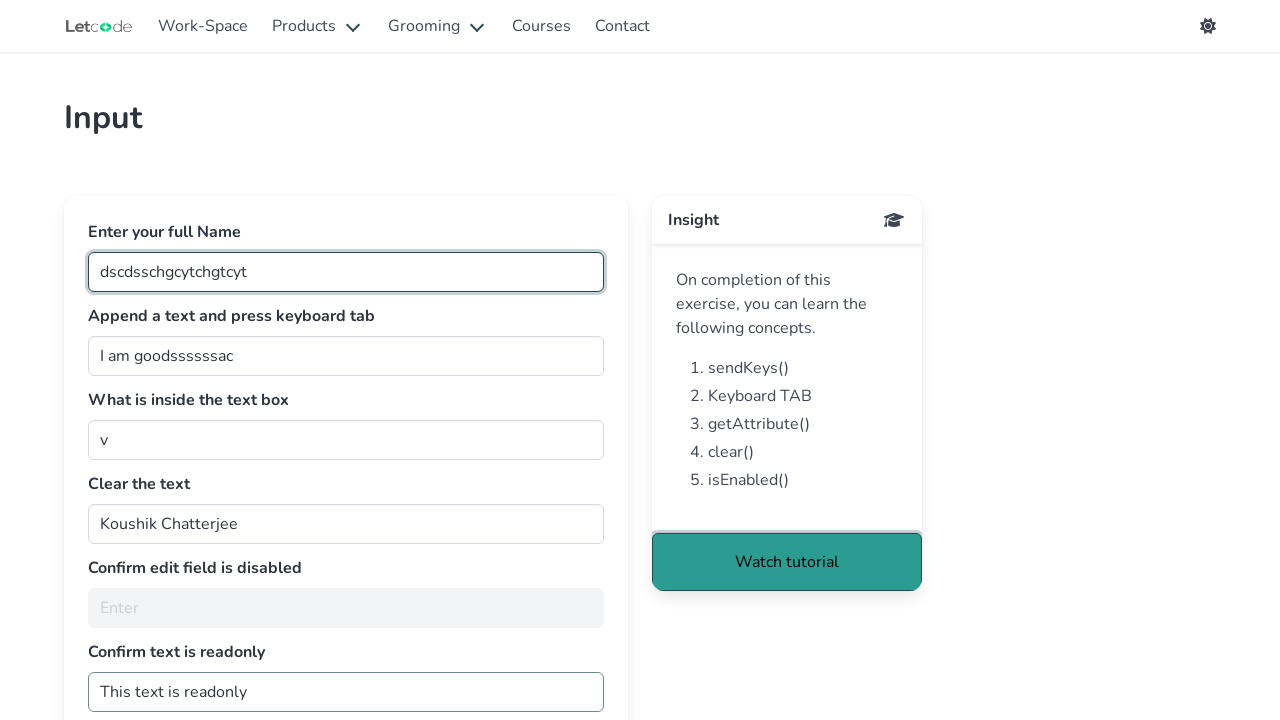

Pressed Enter to submit form
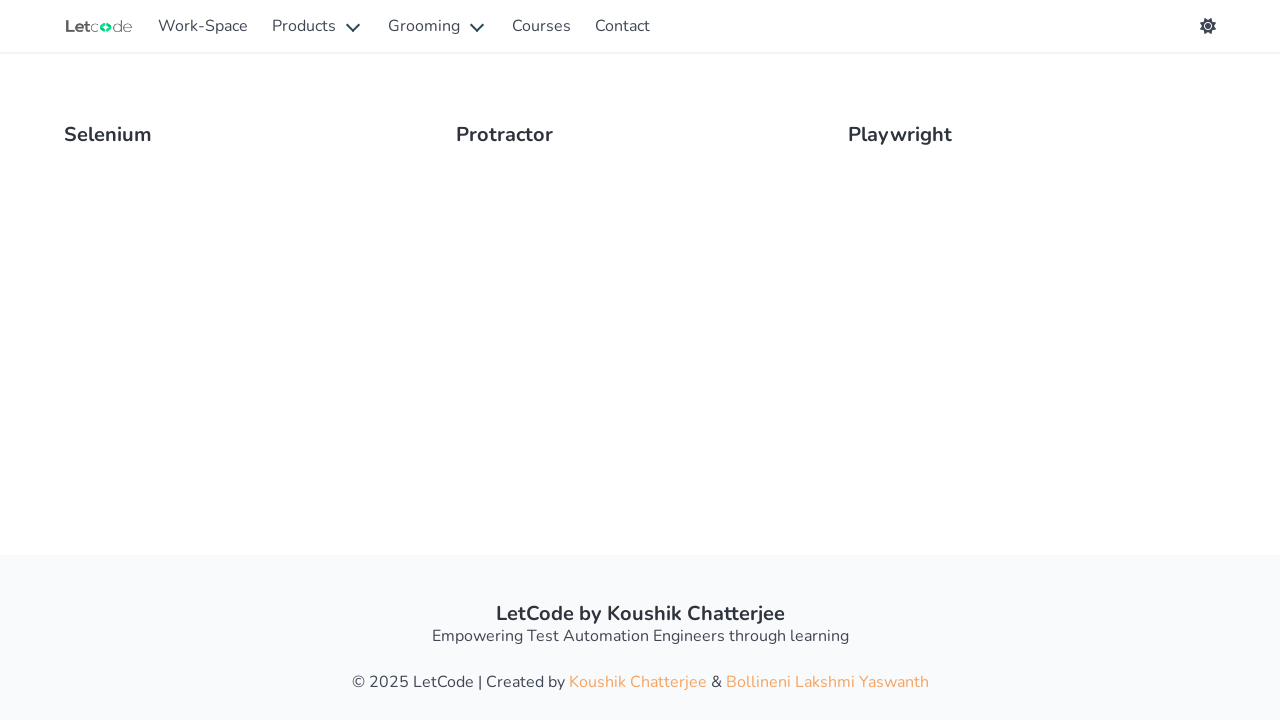

Navigated back to previous page
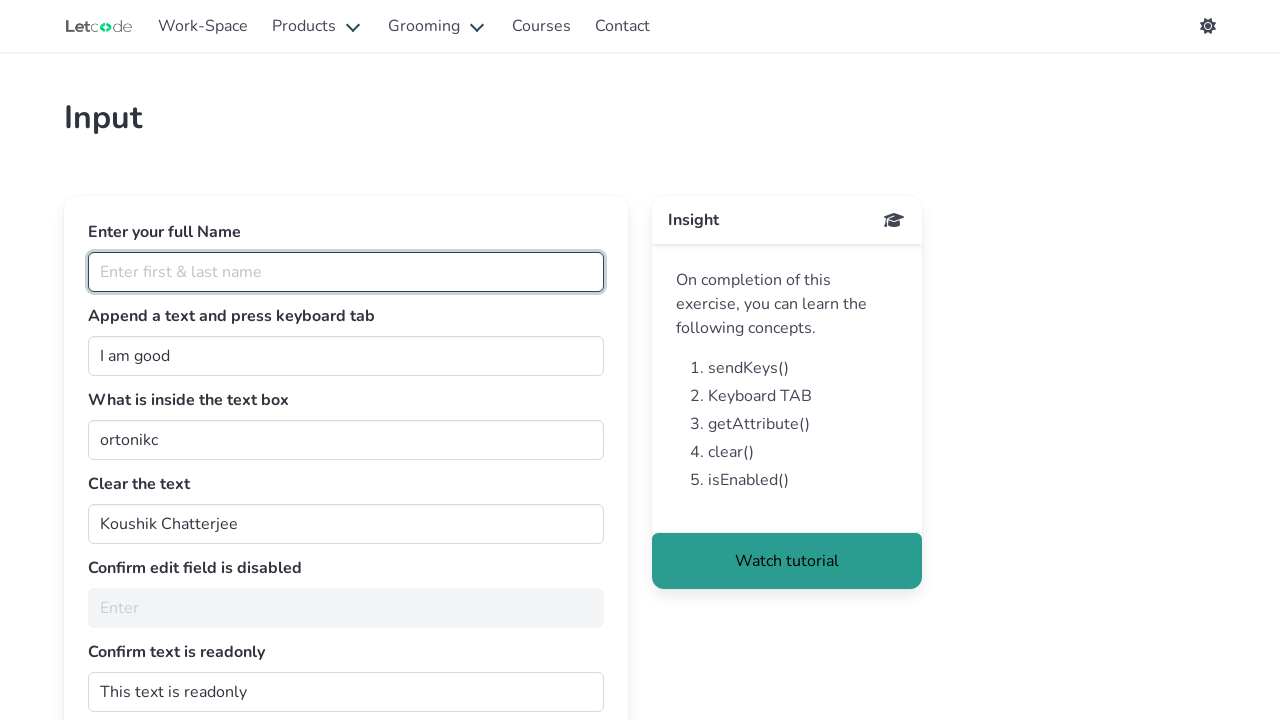

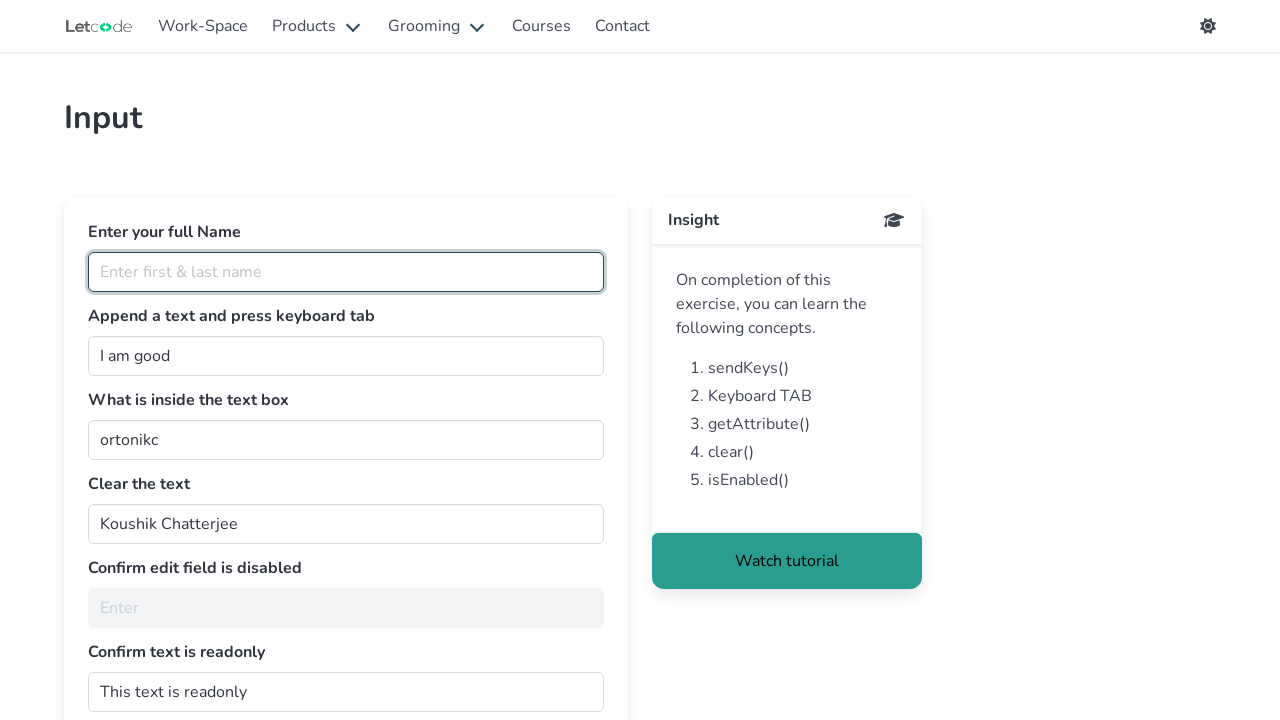